Verifies that various elements (buttons, canvas, table) are displayed on a challenging DOM page

Starting URL: https://the-internet.herokuapp.com/challenging_dom

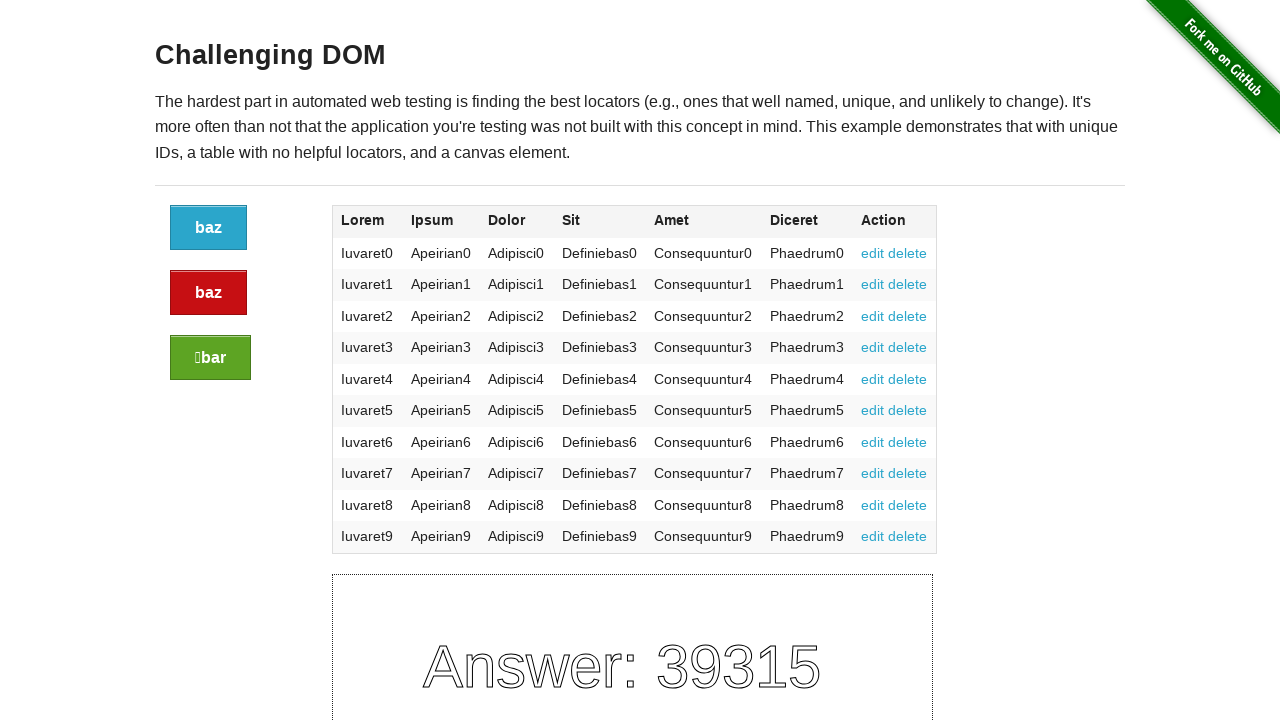

Navigated to challenging DOM page
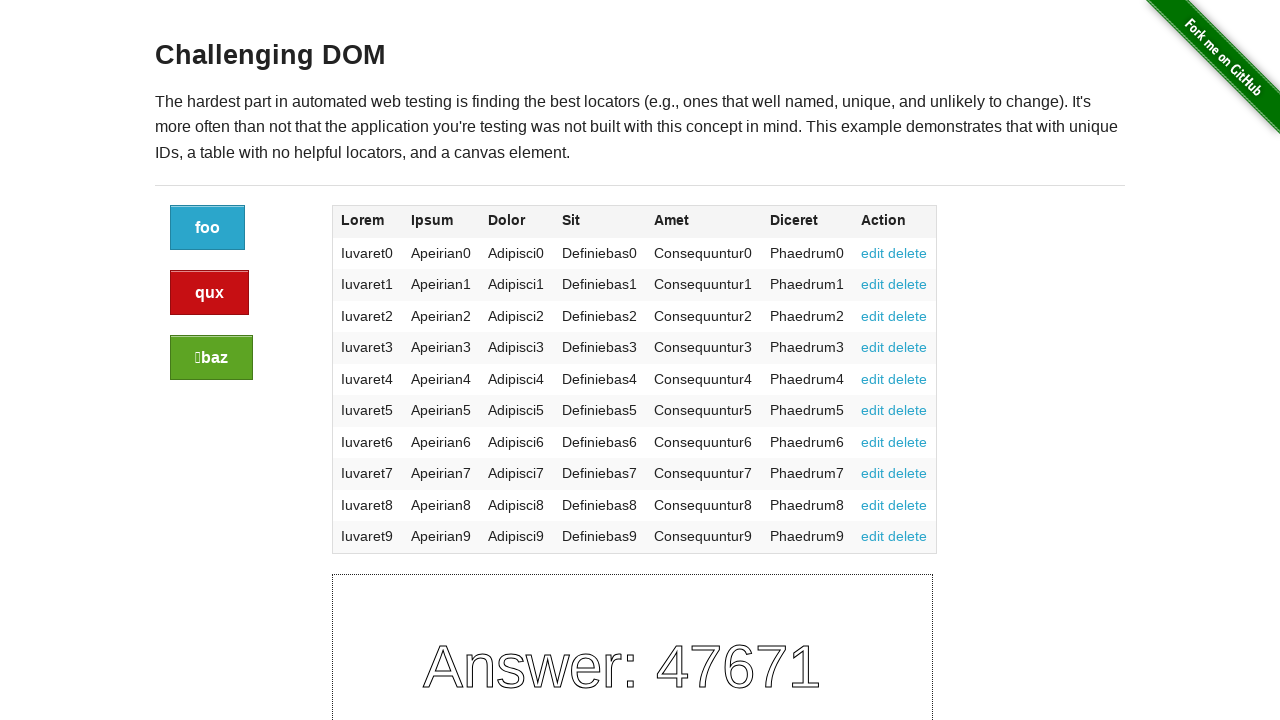

Located 3 buttons on the page
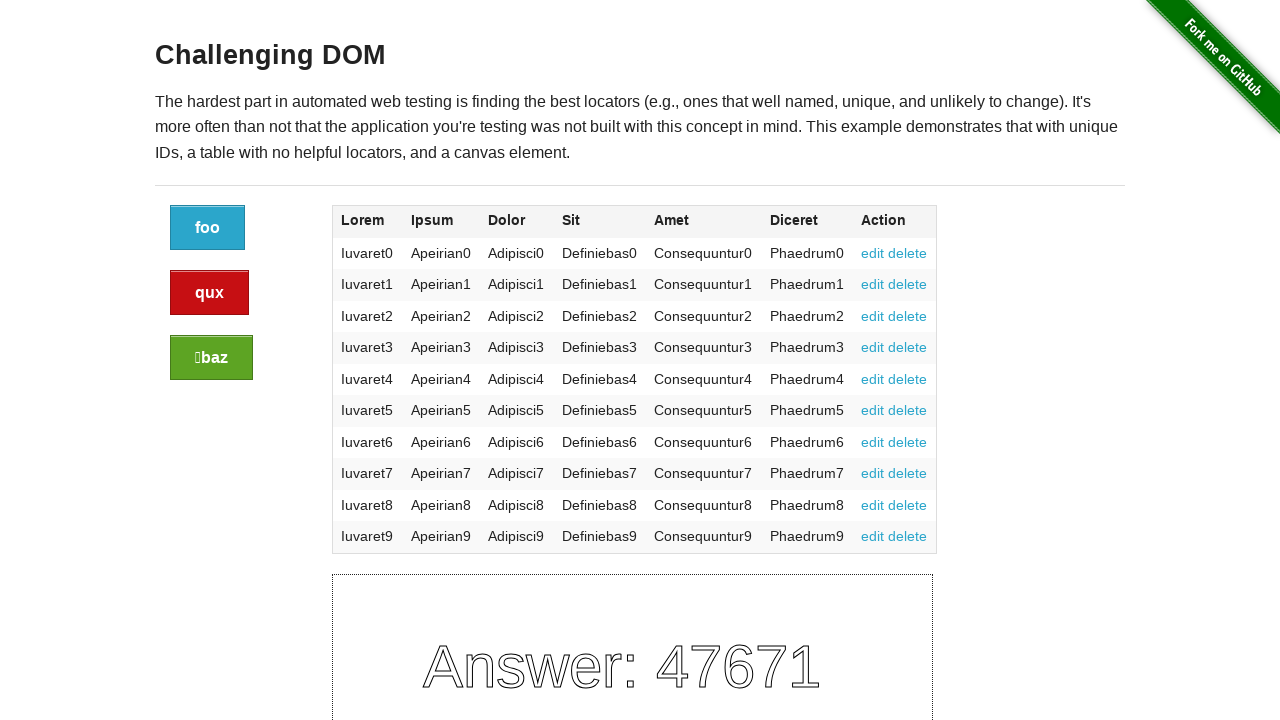

Assertion passed: buttons are present
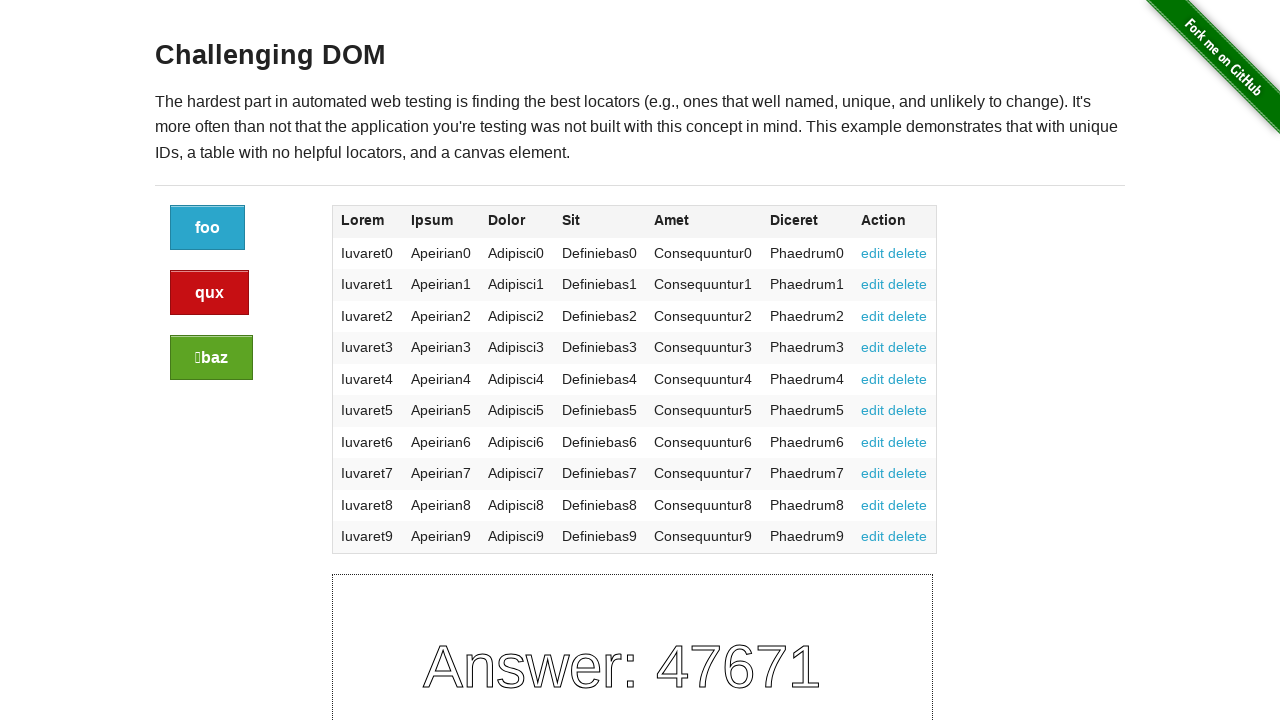

Located canvas element
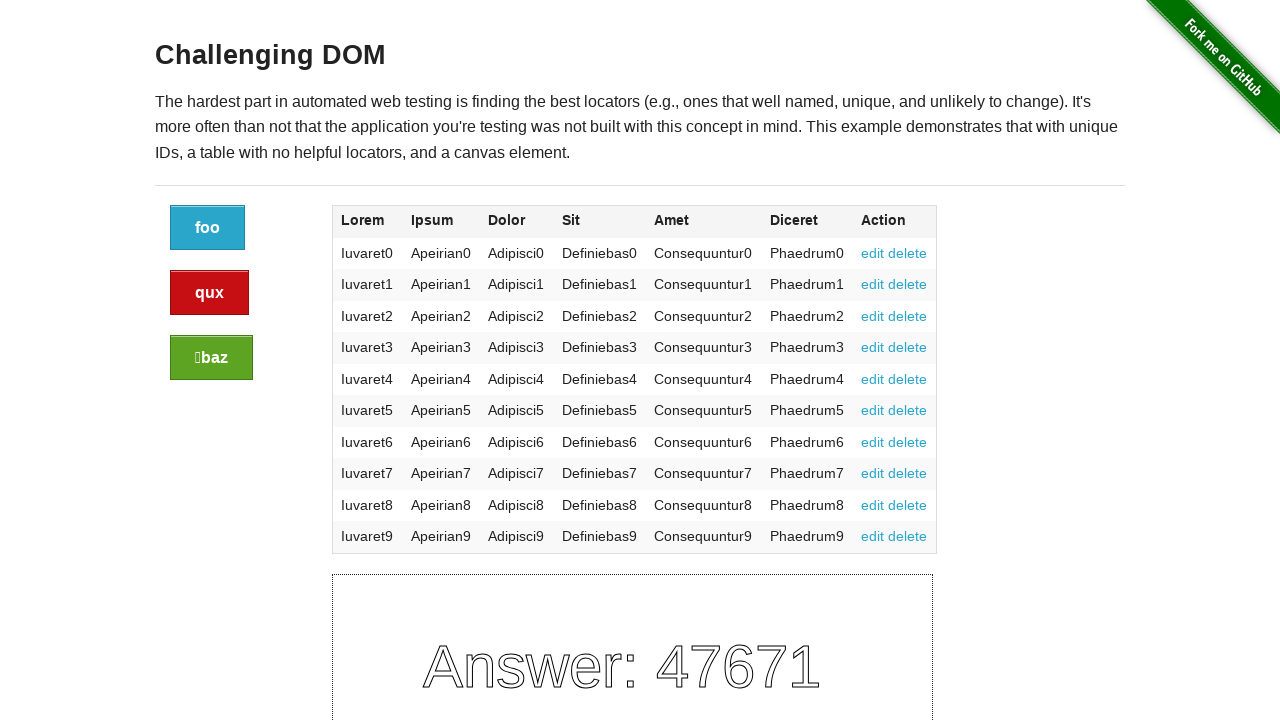

Assertion passed: canvas is visible
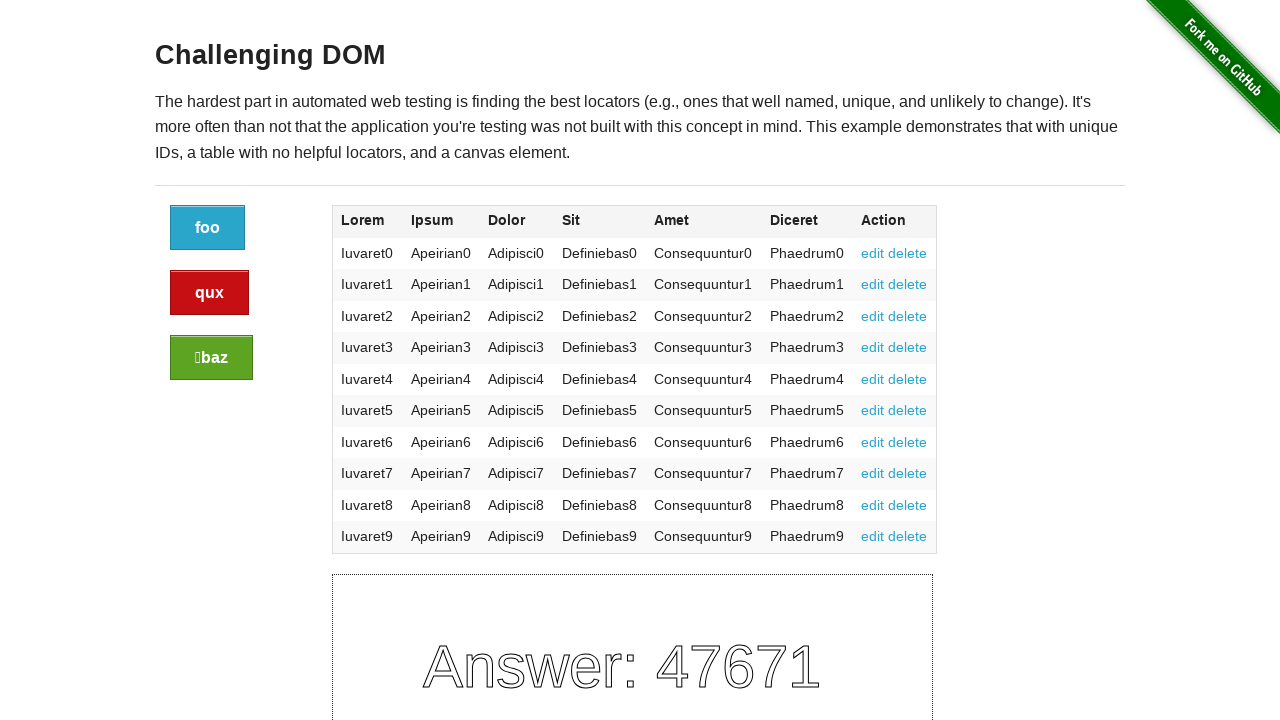

Located table element
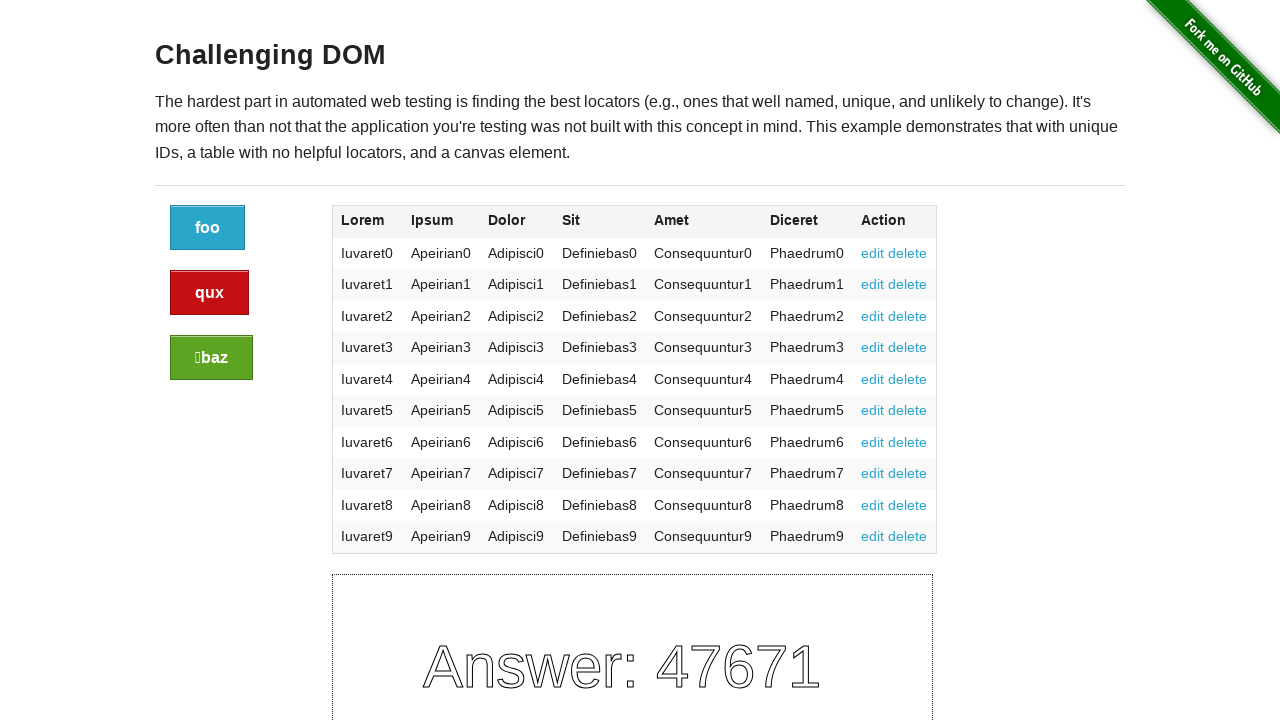

Assertion passed: table is visible
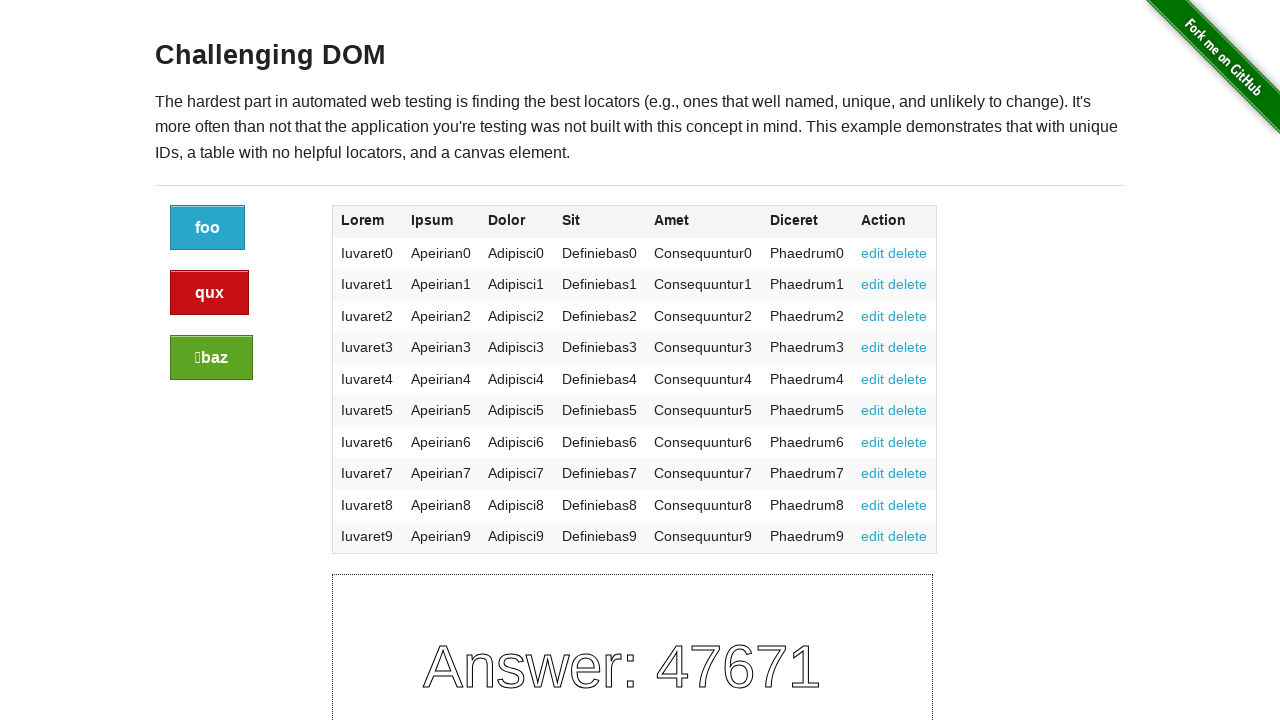

Located 20 edit/delete links in table
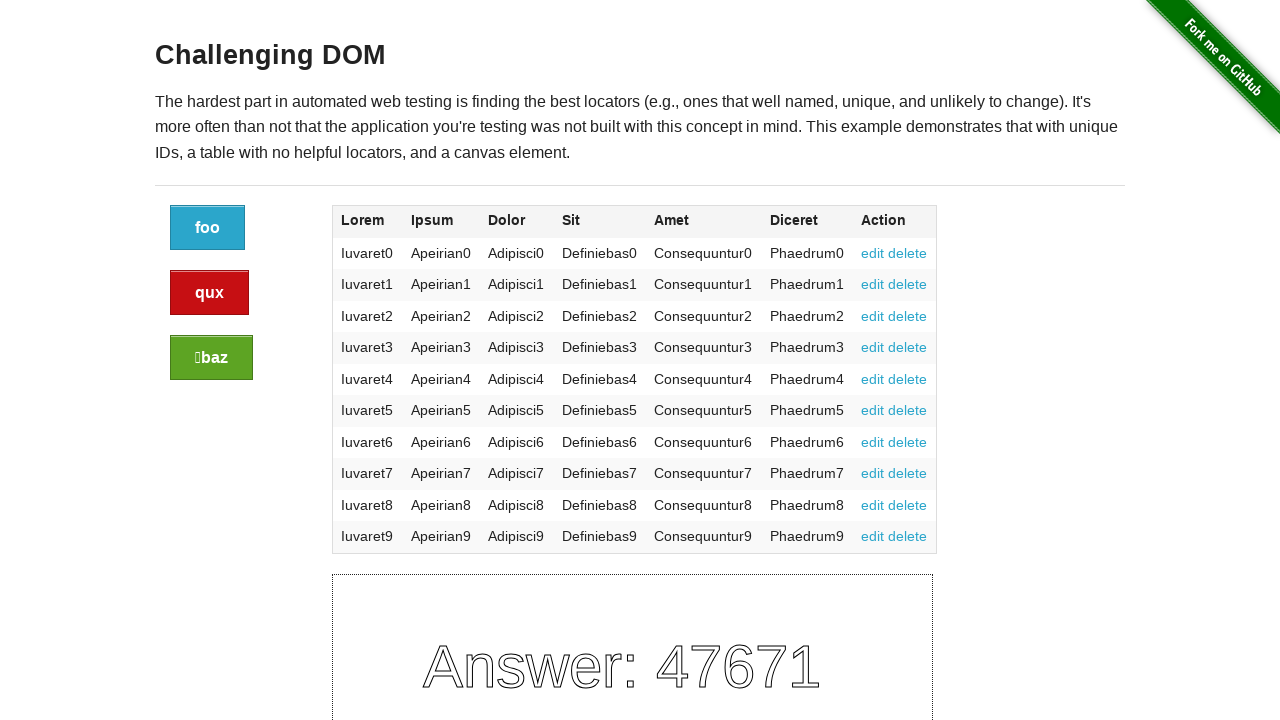

Assertion passed: edit/delete links are present
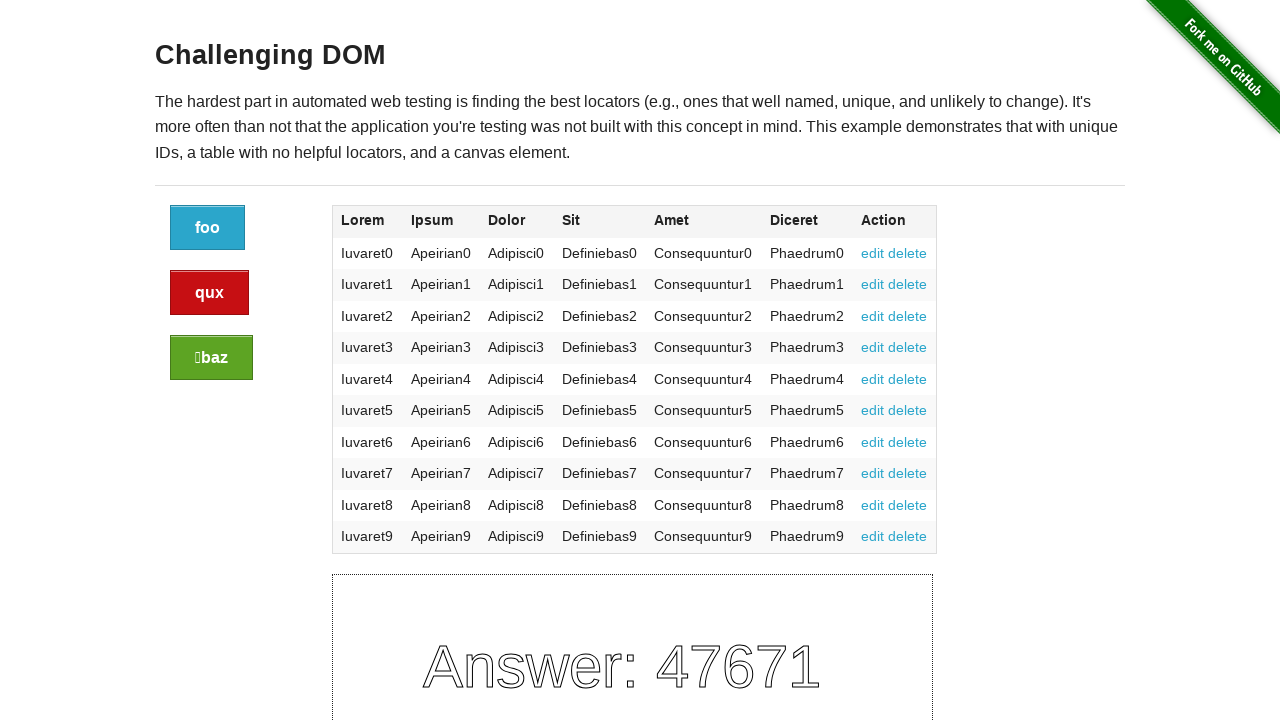

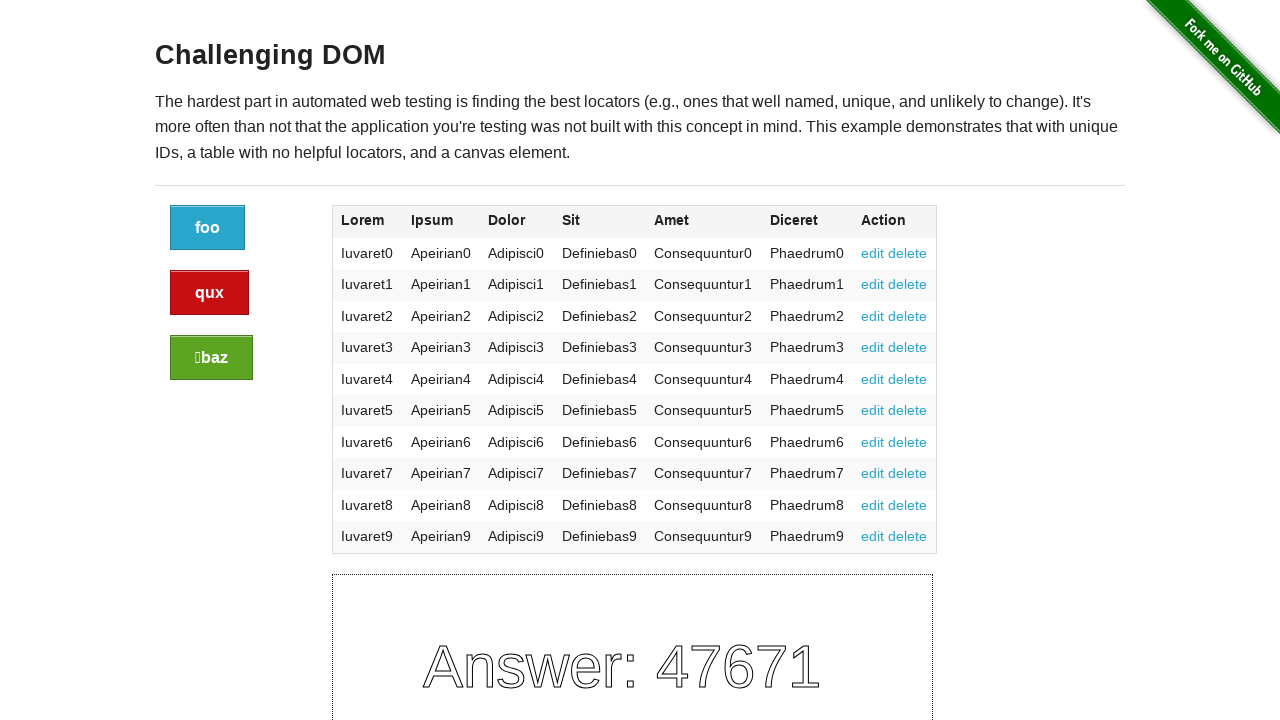